Tests the ZIP code validation on a registration page by entering a 5-digit ZIP code, clicking Continue, and verifying the registration page opens successfully.

Starting URL: https://sharelane.com/cgi-bin/register.py

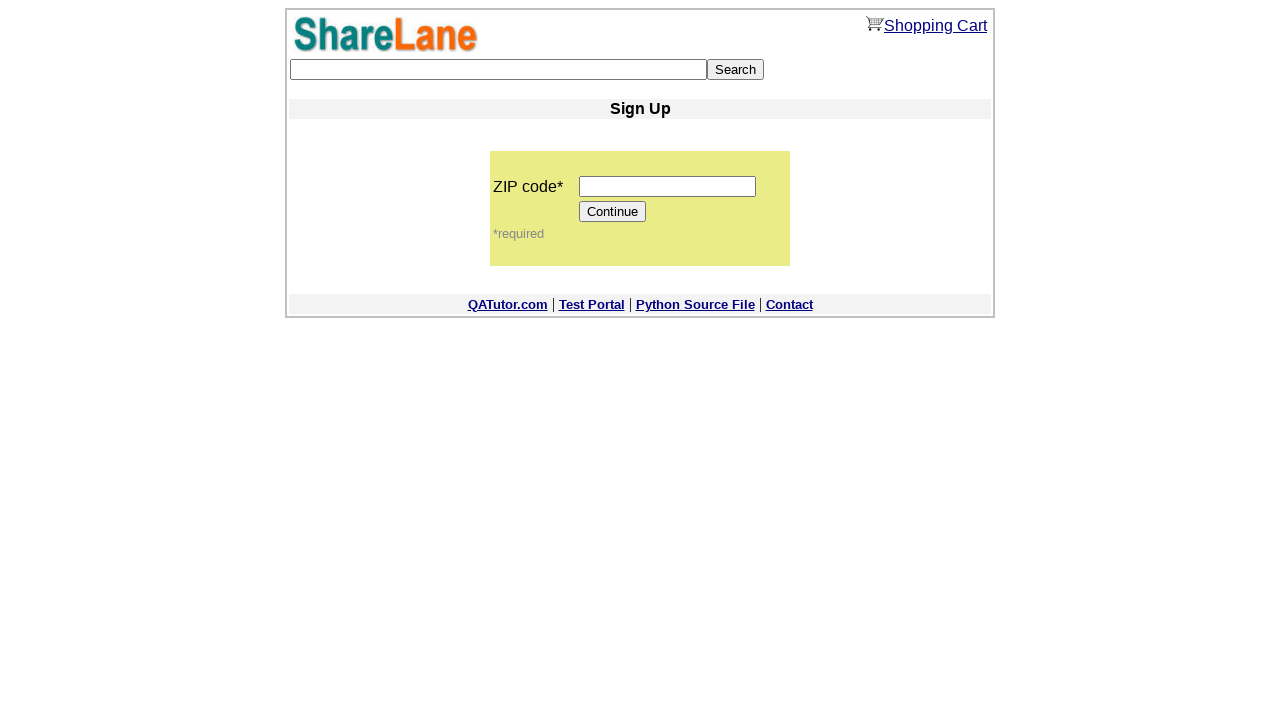

Entered 5-digit ZIP code '12345' into ZIP code field on input[name='zip_code']
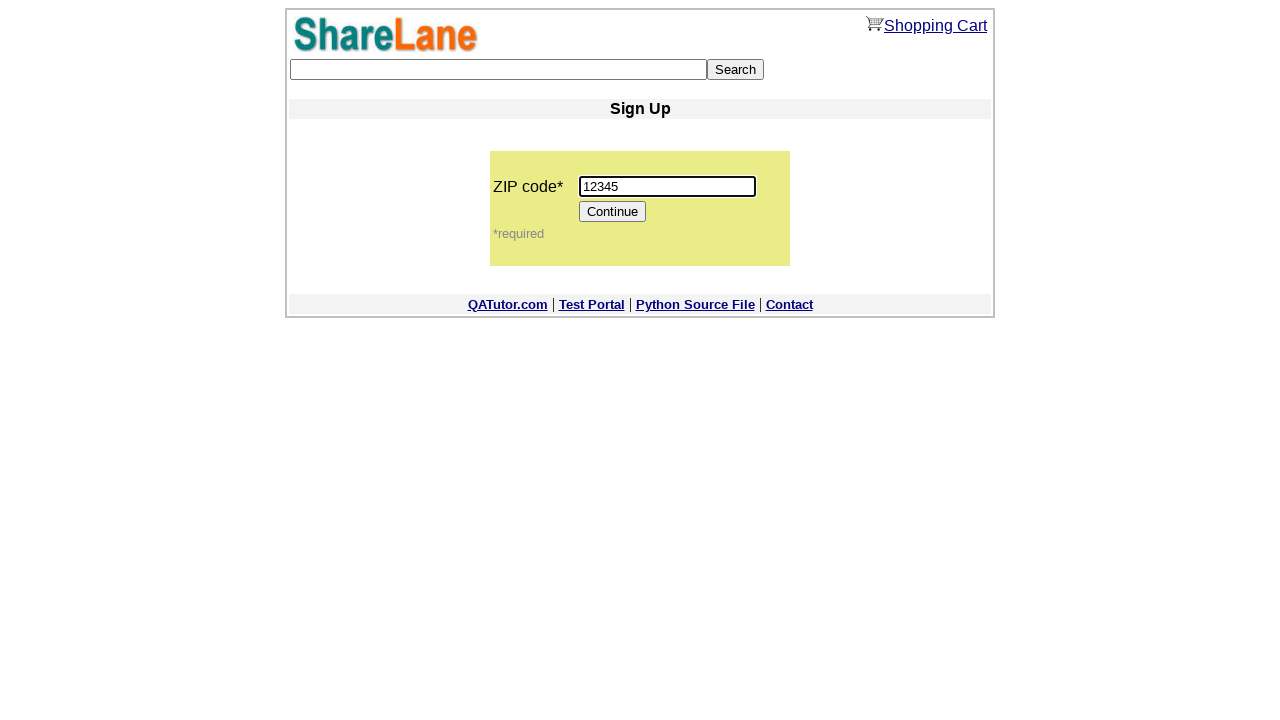

Clicked Continue button to proceed with registration at (613, 212) on input[value='Continue']
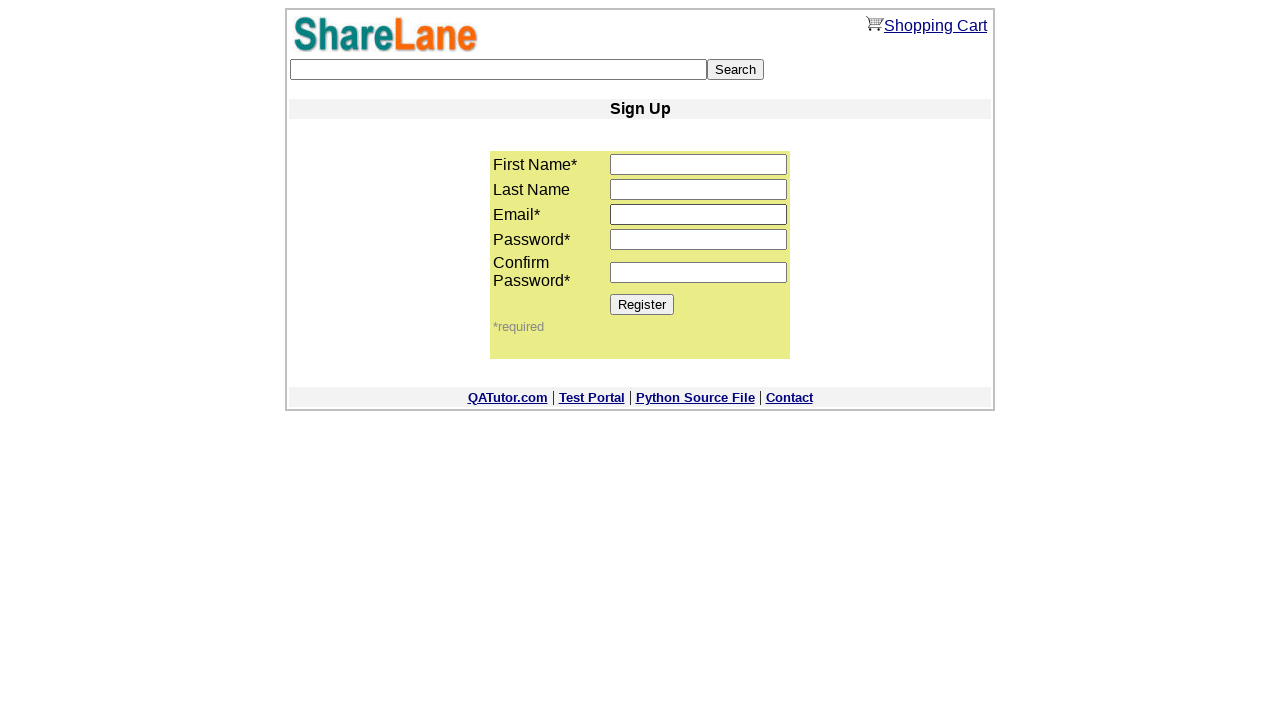

Registration page loaded successfully with Register button visible
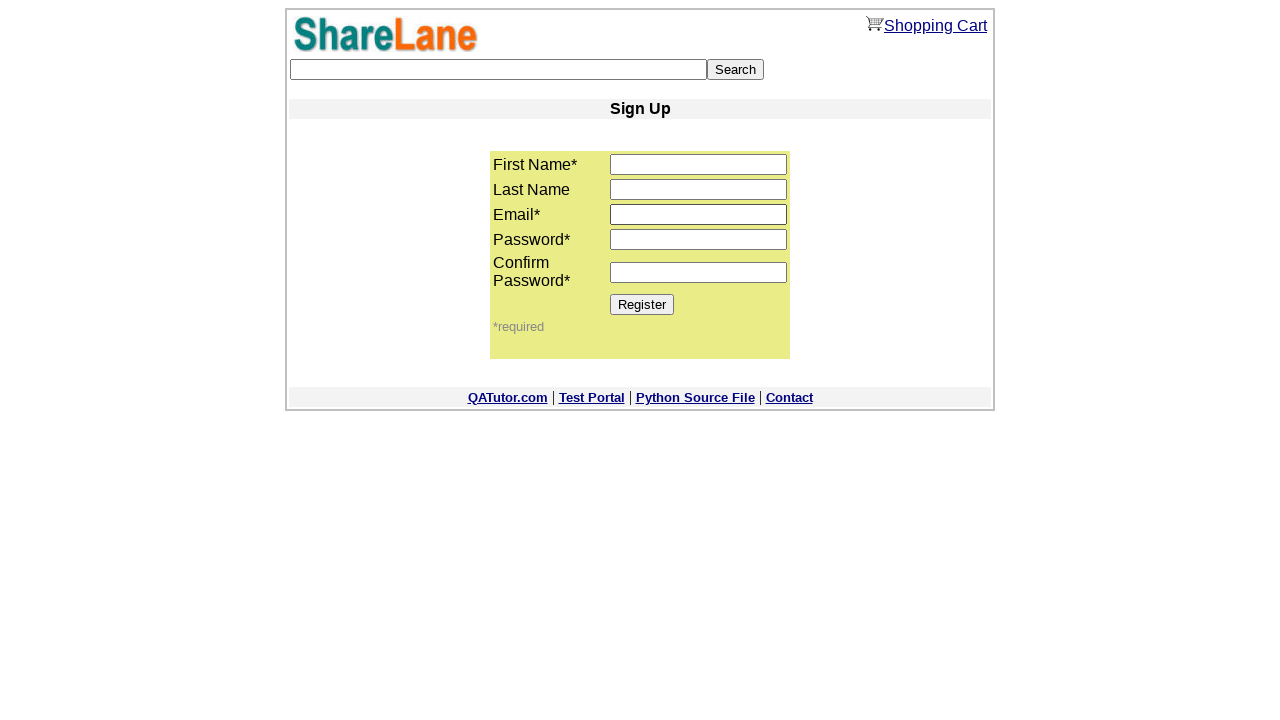

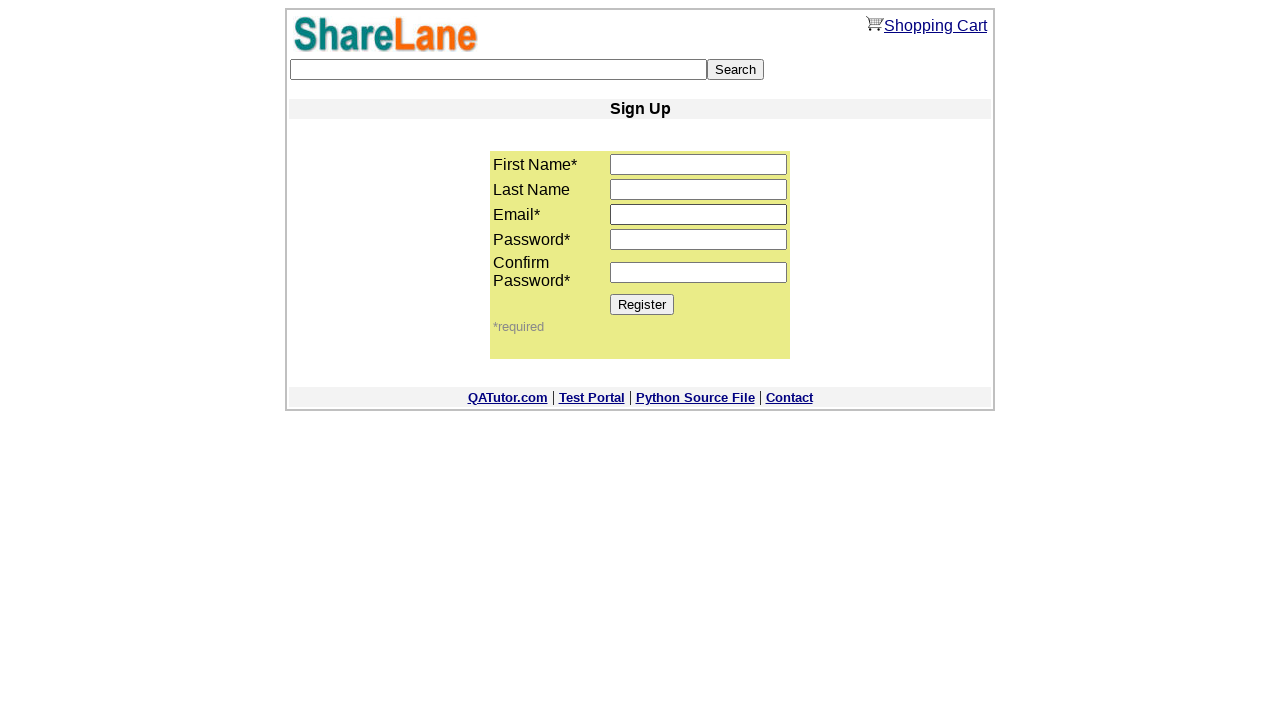